Tests clicking the "I'm Feeling Lucky" demo button and verifies content loads

Starting URL: https://neuronpedia.org/gemma-scope#microscope

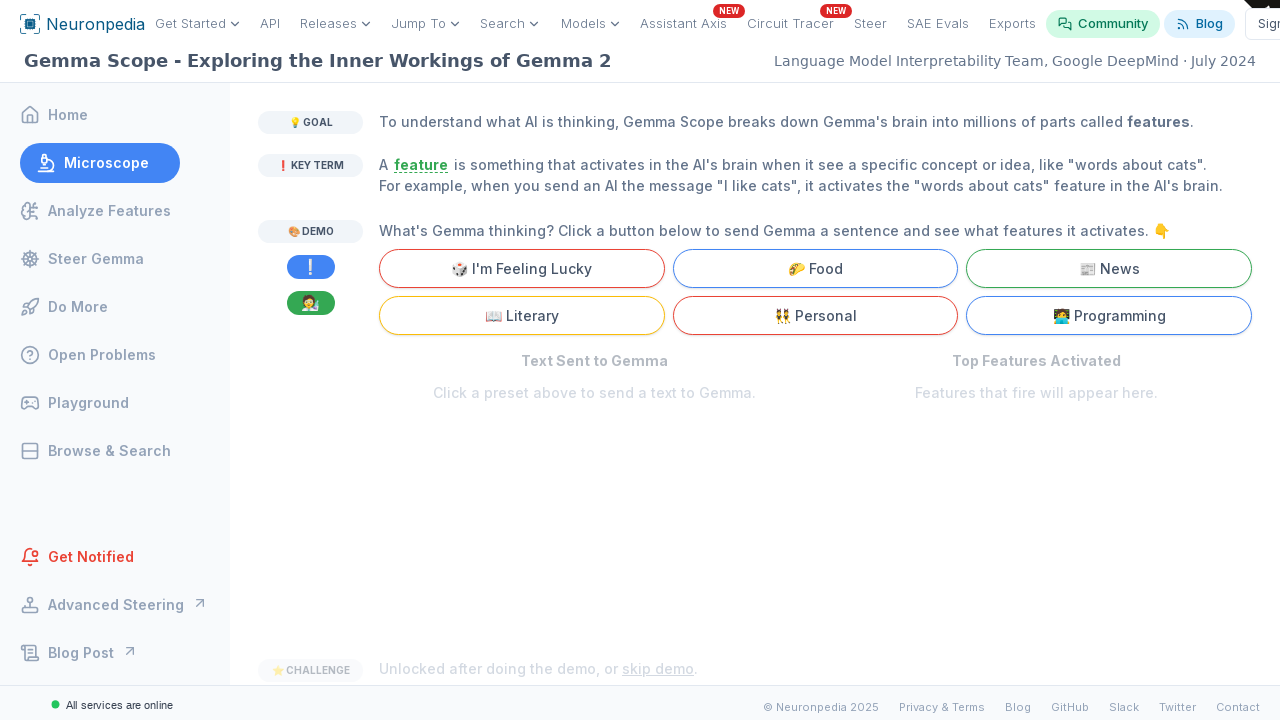

Clicked 'I'm Feeling Lucky' demo button at (522, 268) on internal:text="I'm Feeling Lucky"i
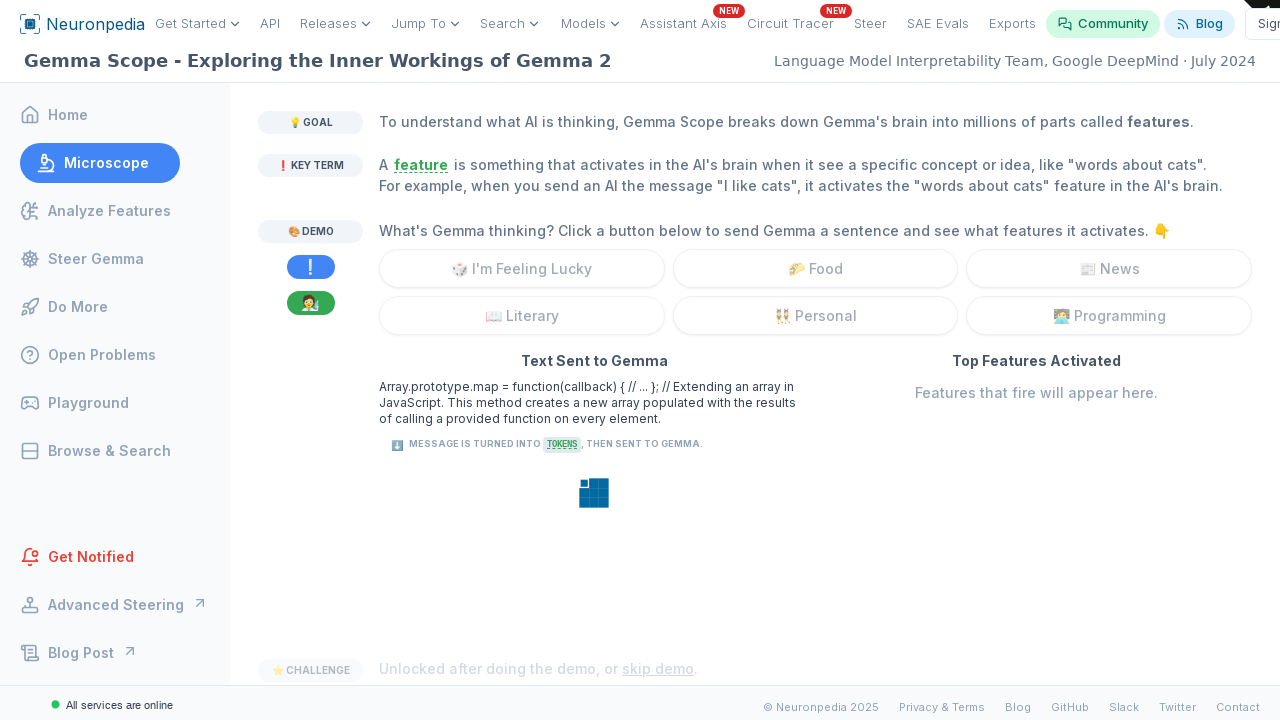

Placeholder text disappeared, indicating content loaded successfully
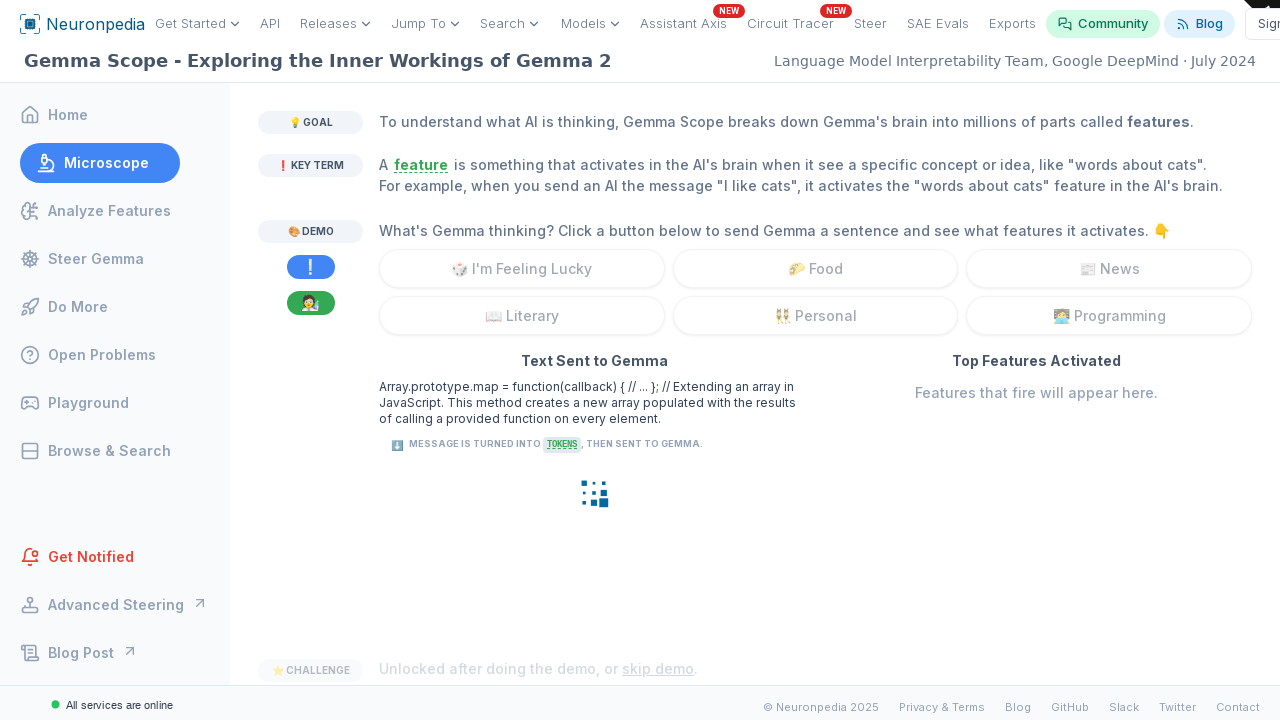

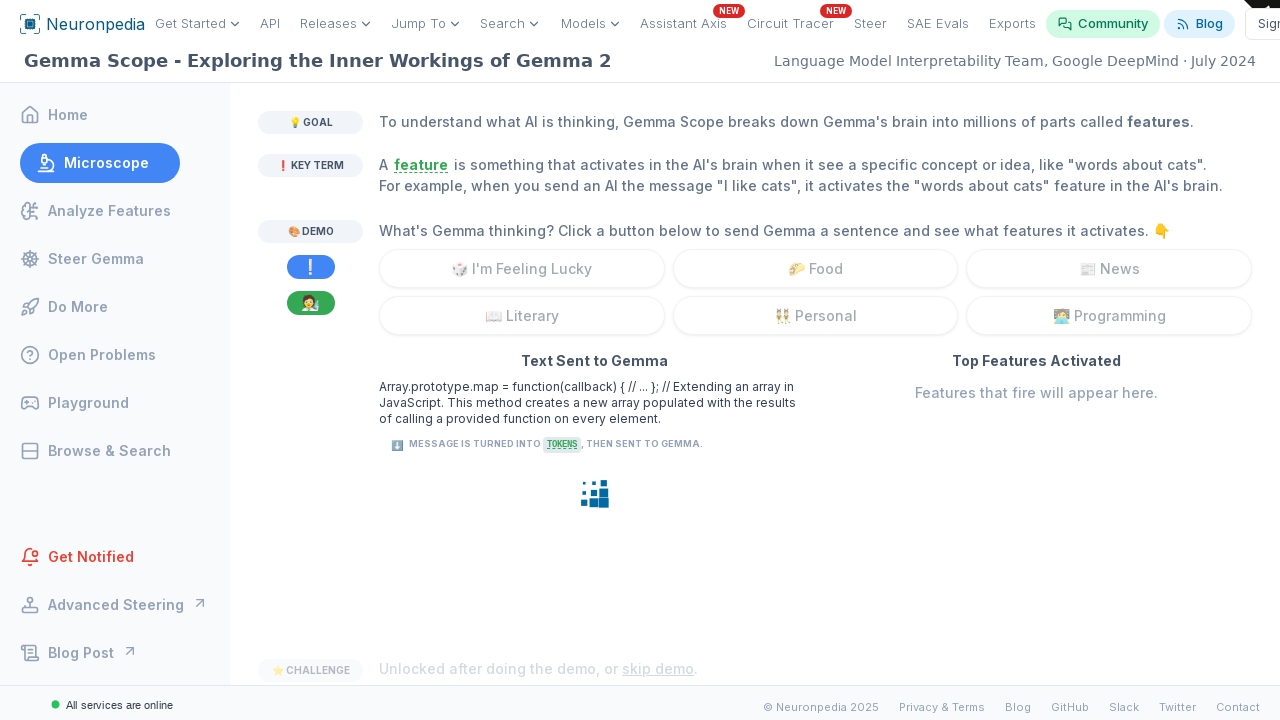